Tests the search functionality on the Service NSW website by entering a search query and submitting it

Starting URL: https://www.service.nsw.gov.au/

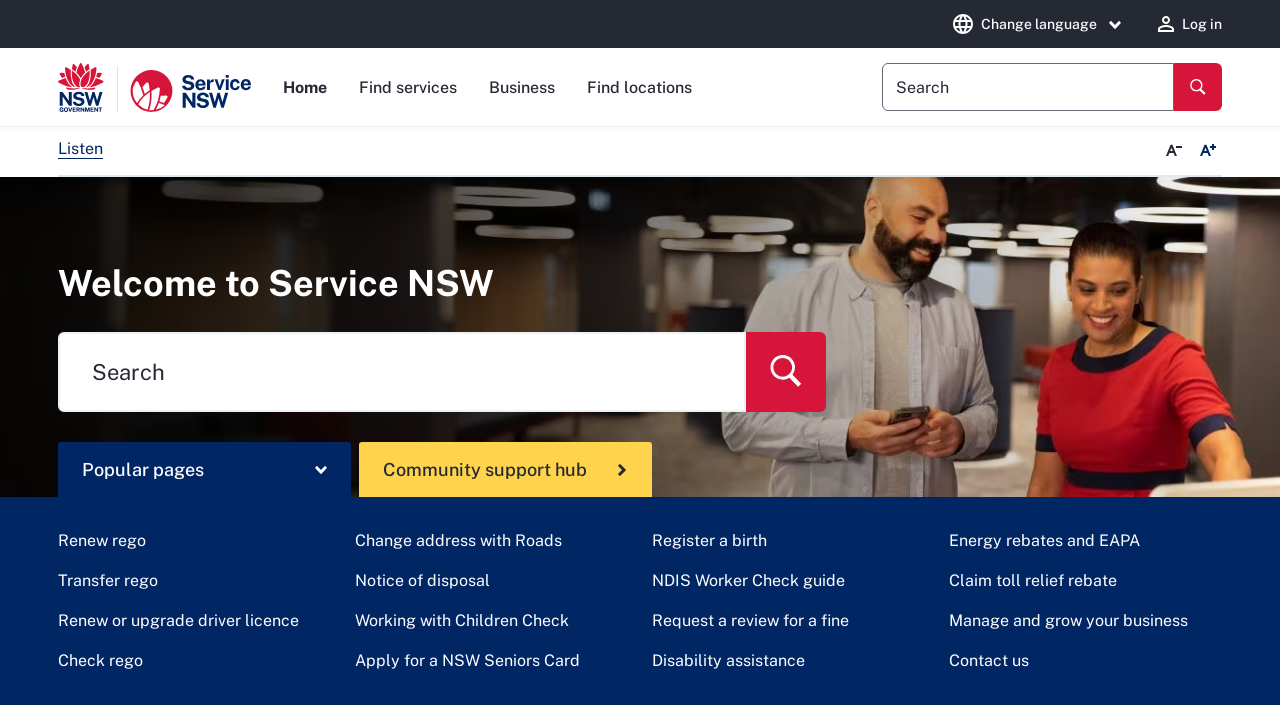

Filled search box with 'Apply for a number plate' on input[name='q']
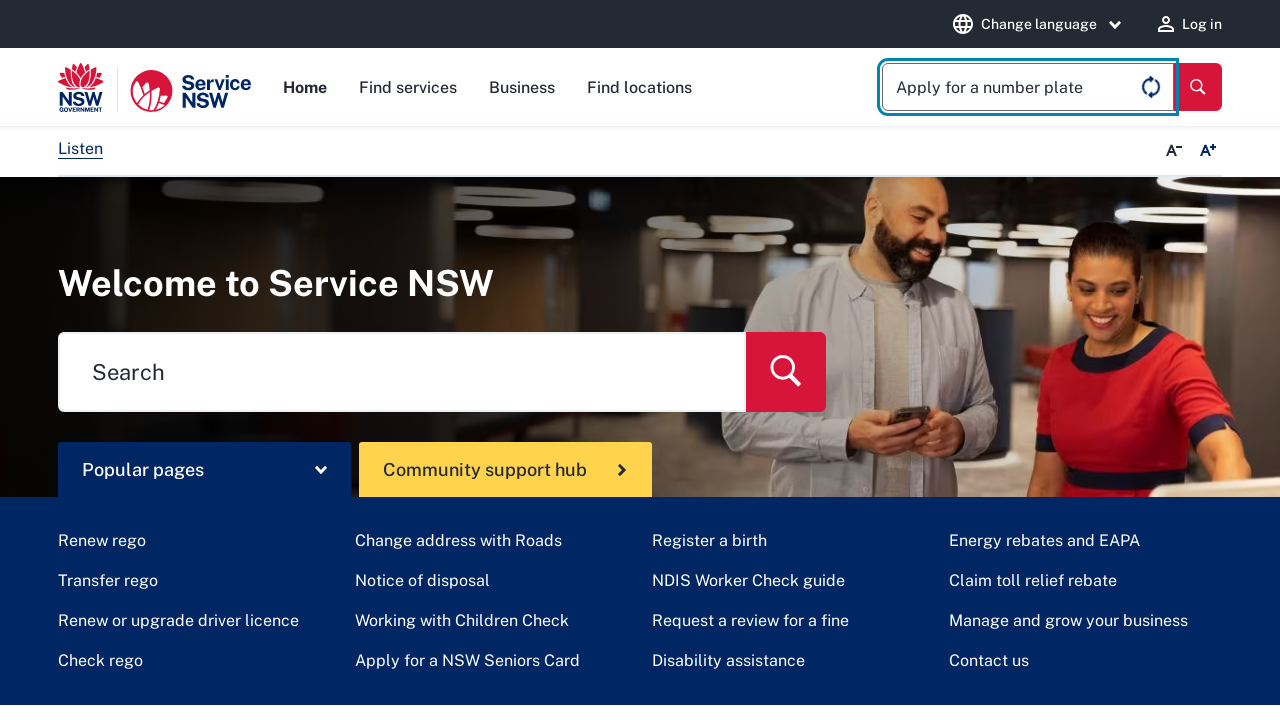

Submitted search query by pressing Enter on input[name='q']
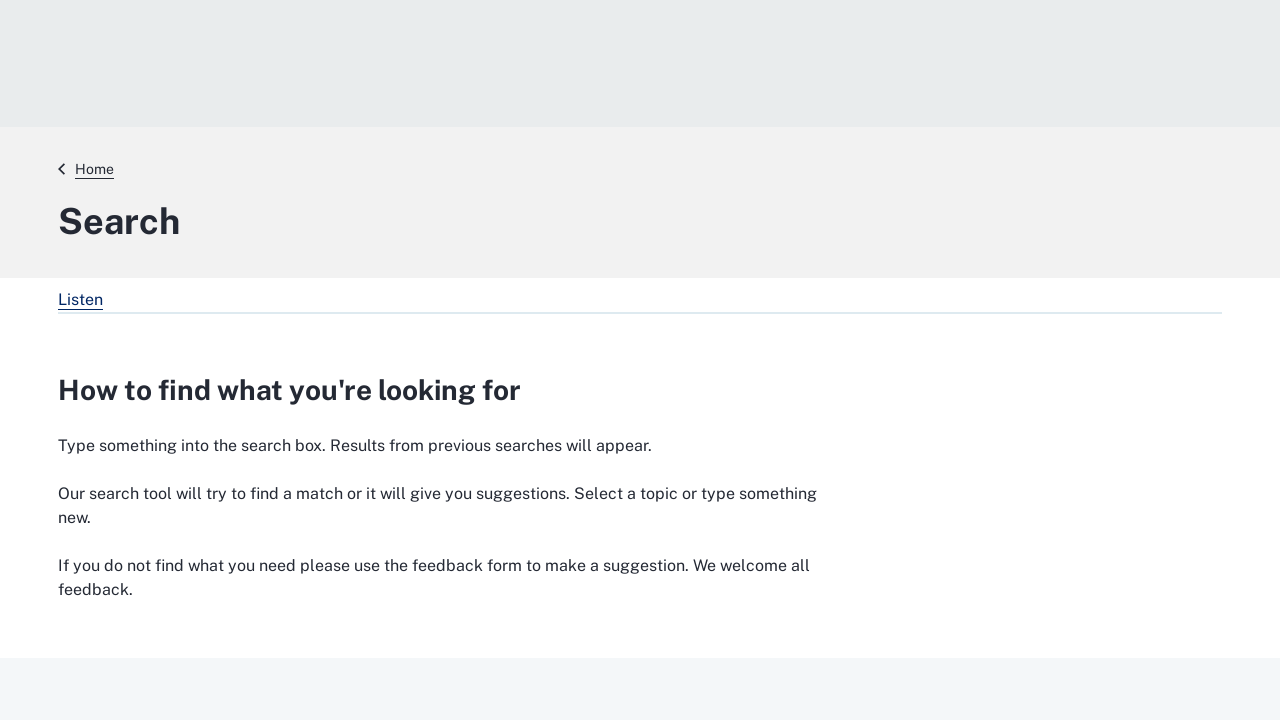

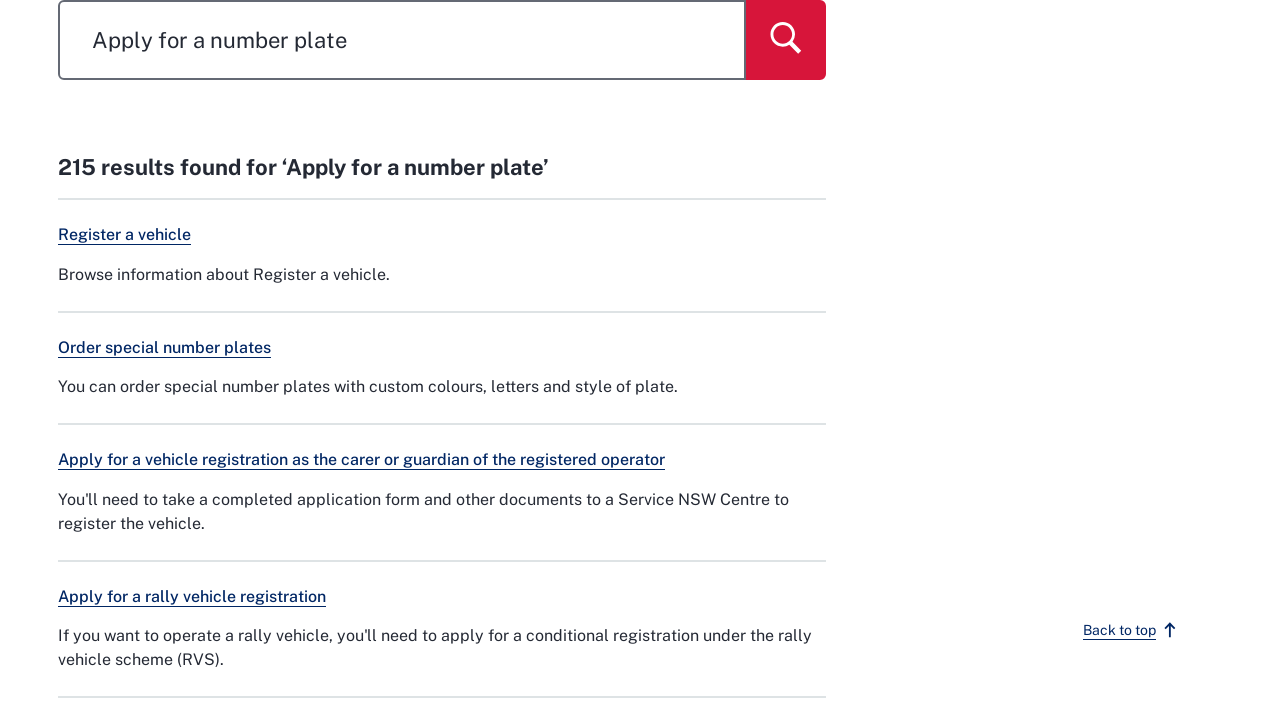